Tests addition of two positive numbers (5 + 2 = 7)

Starting URL: https://testsheepnz.github.io/BasicCalculator.html

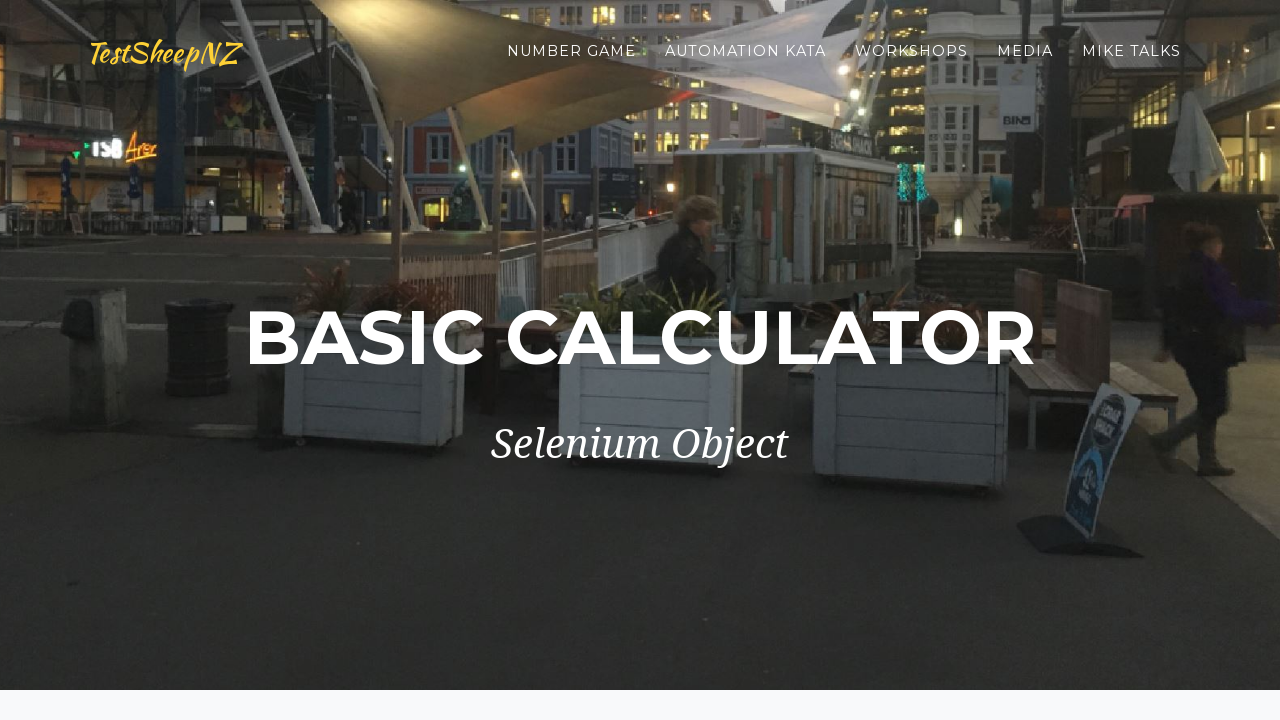

Filled first number field with 5 on #number1Field
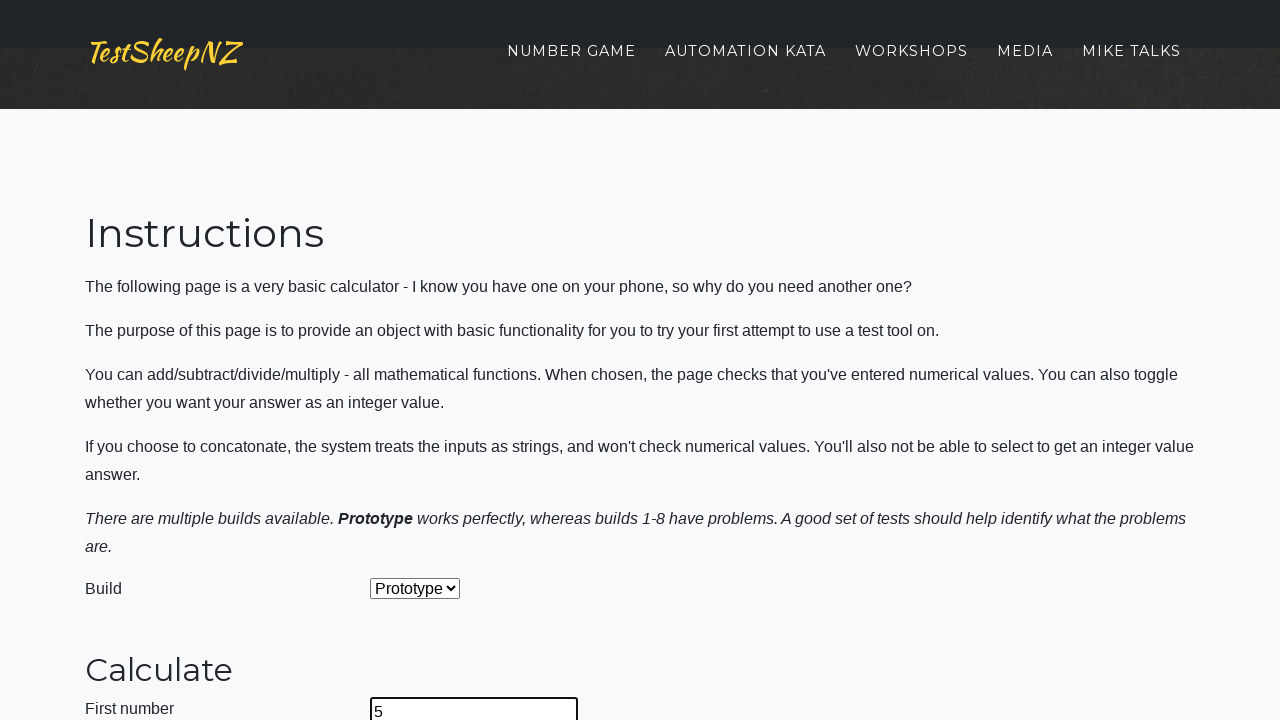

Filled second number field with 2 on #number2Field
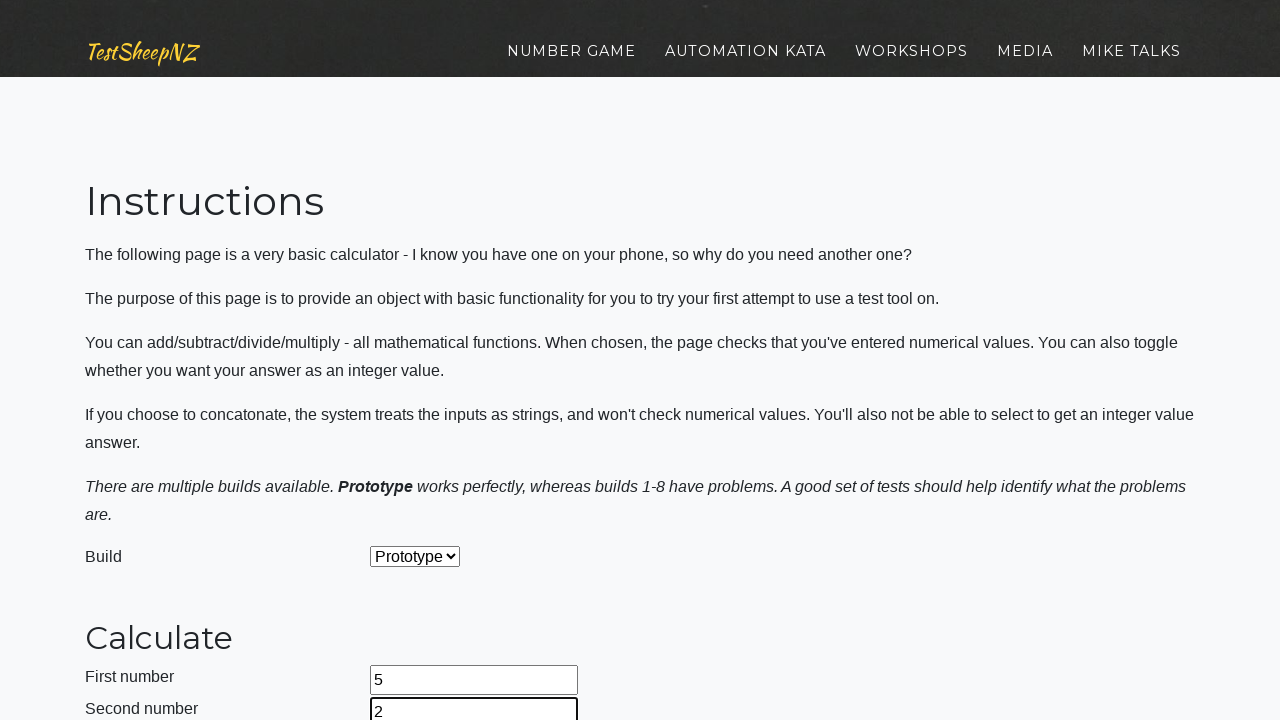

Clicked calculate button to add 5 + 2 at (422, 361) on #calculateButton
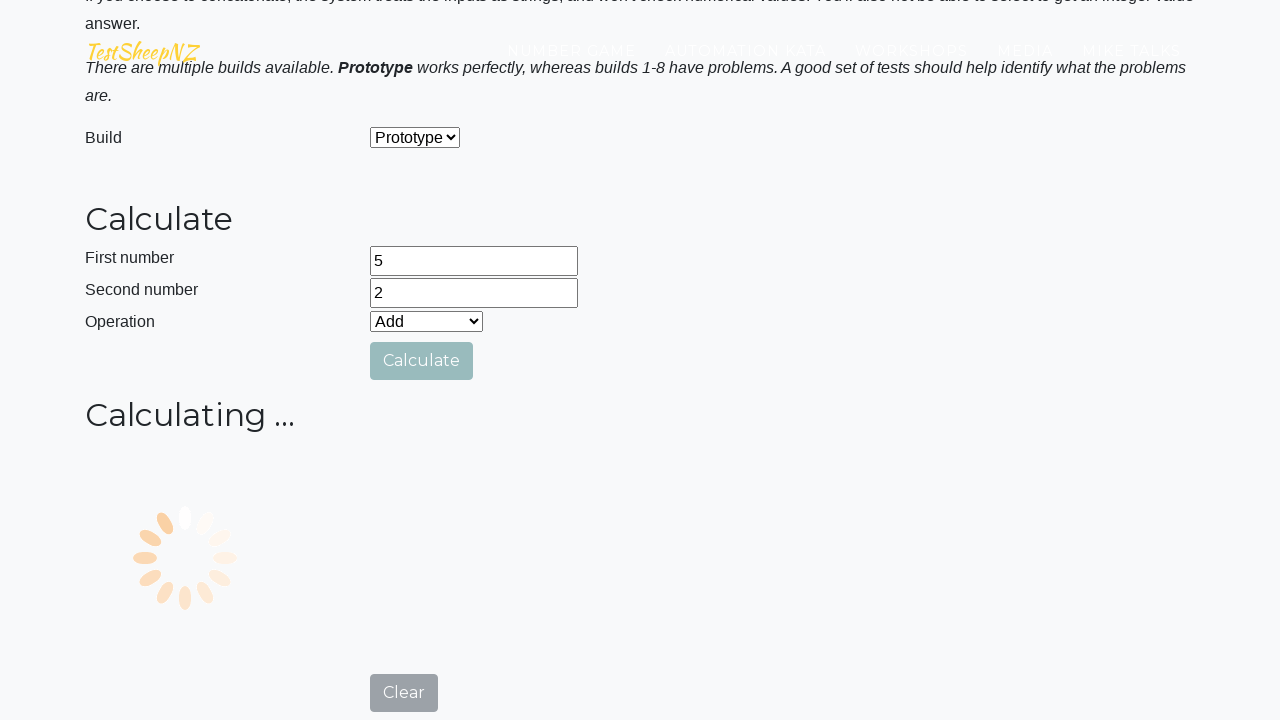

Result field loaded, confirming addition result equals 7
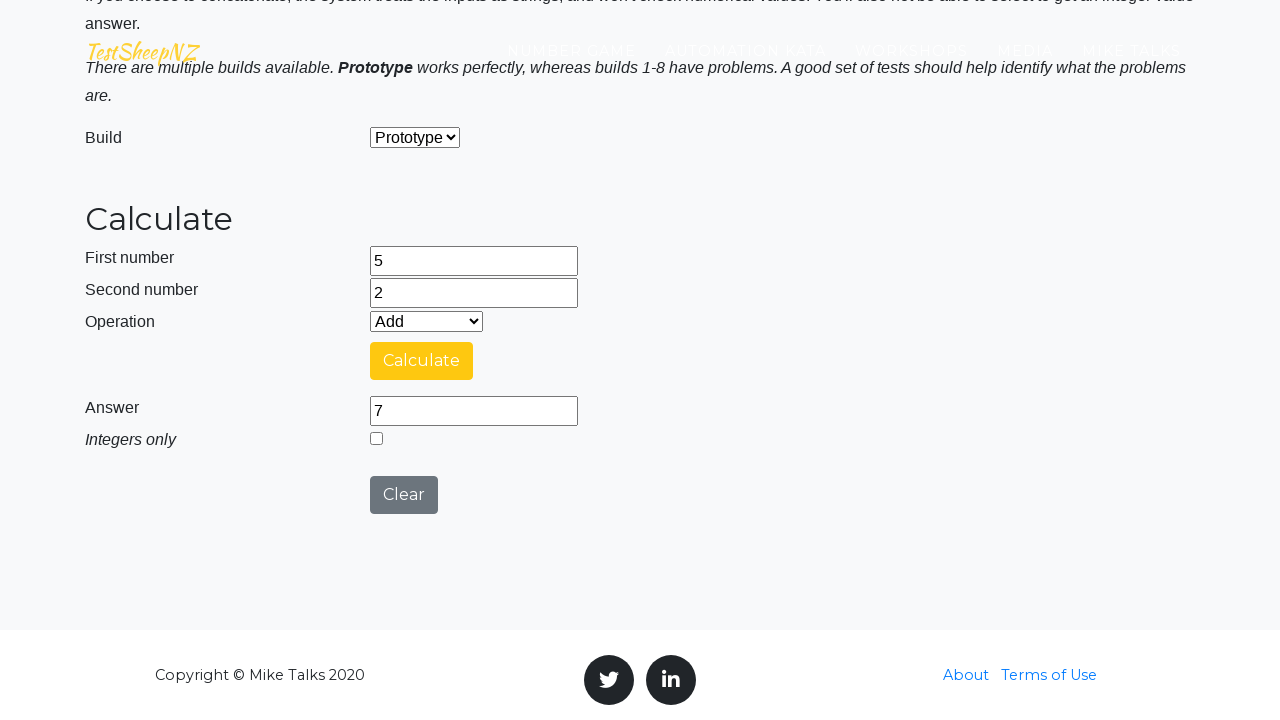

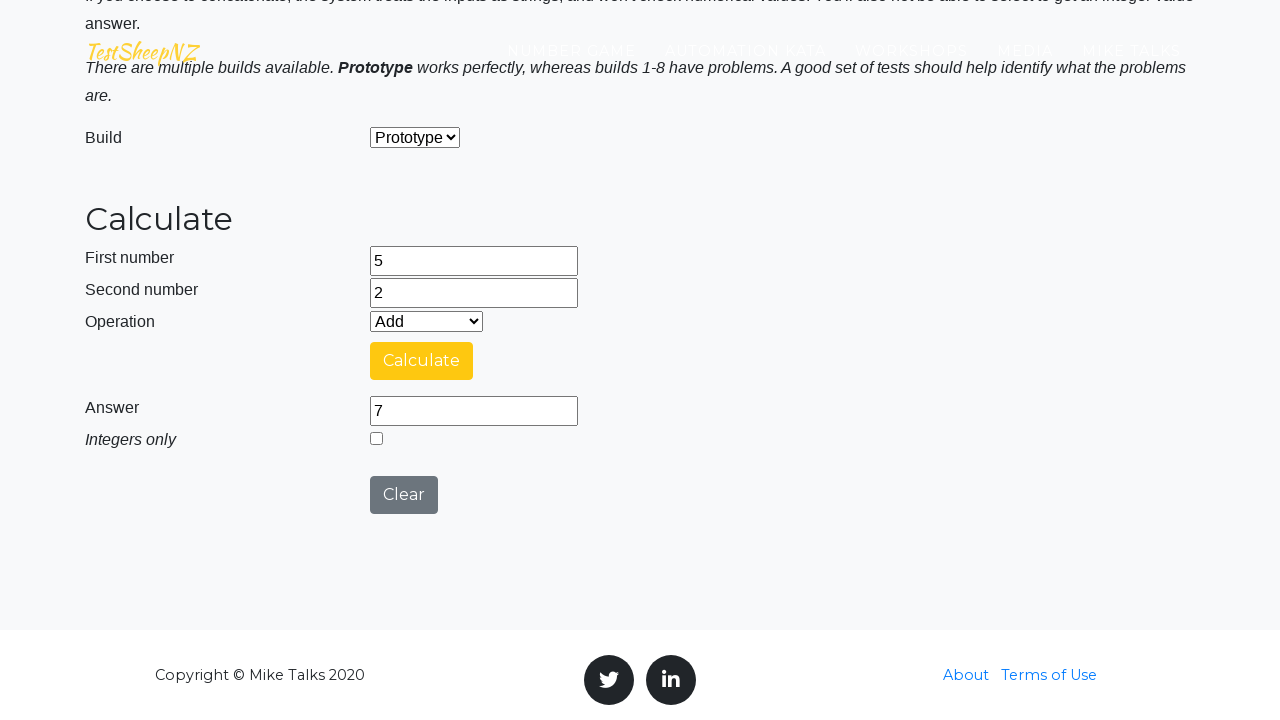